Tests the Playwright documentation site by verifying the homepage title contains "Playwright", then clicking on a navigation link and verifying it navigates to the Installation page.

Starting URL: https://playwright.dev

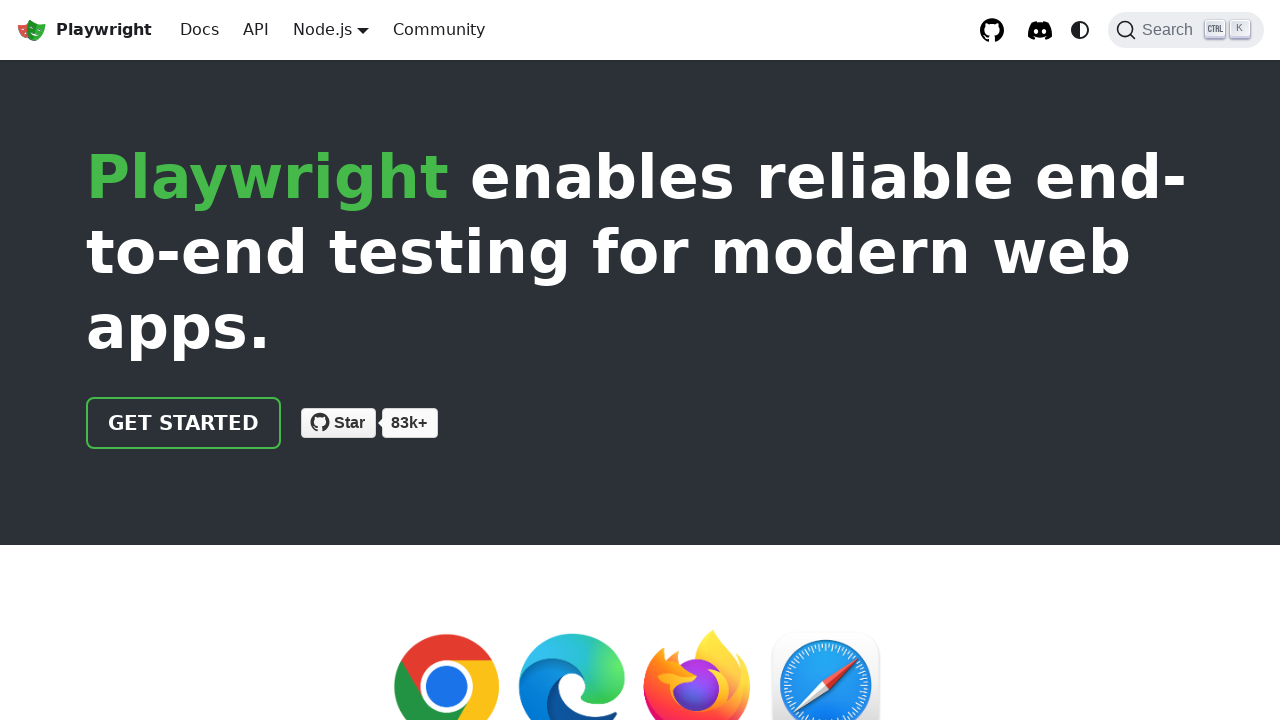

Verified homepage title contains 'Playwright'
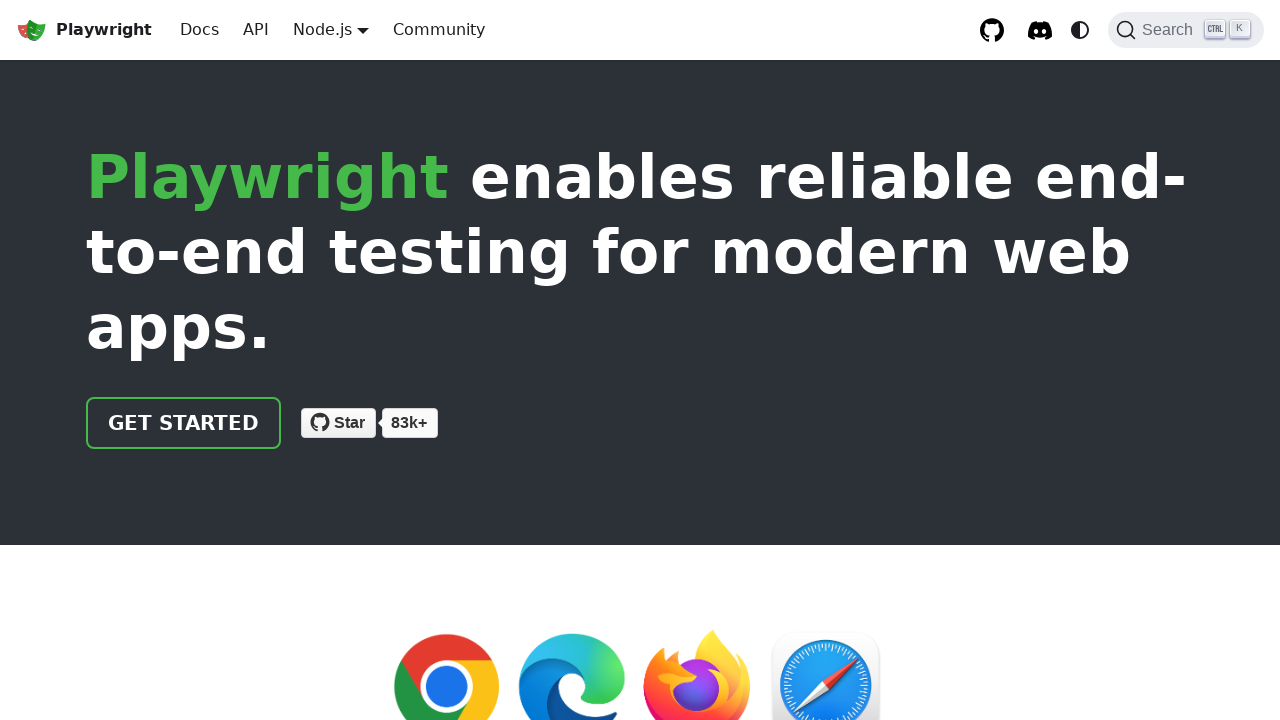

Clicked on navigation link at (184, 423) on xpath=//html/body/div/div[2]/header/div/div/a
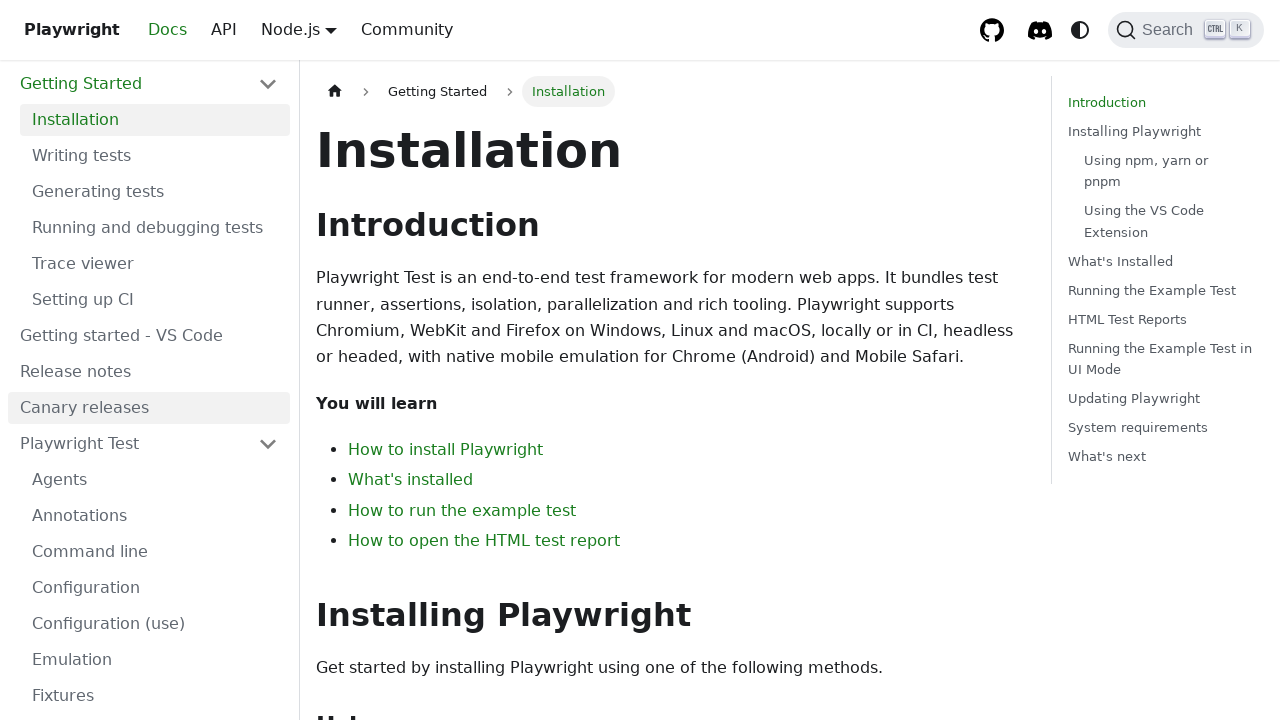

Verified navigation to Installation page
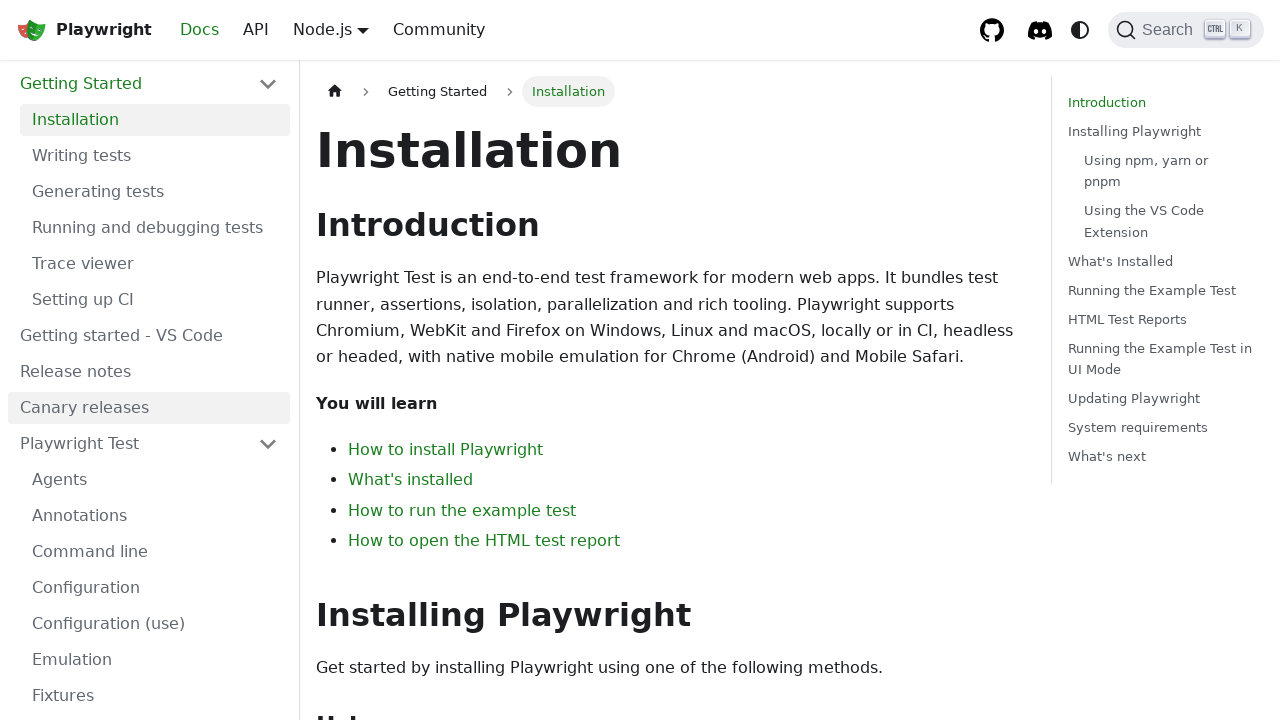

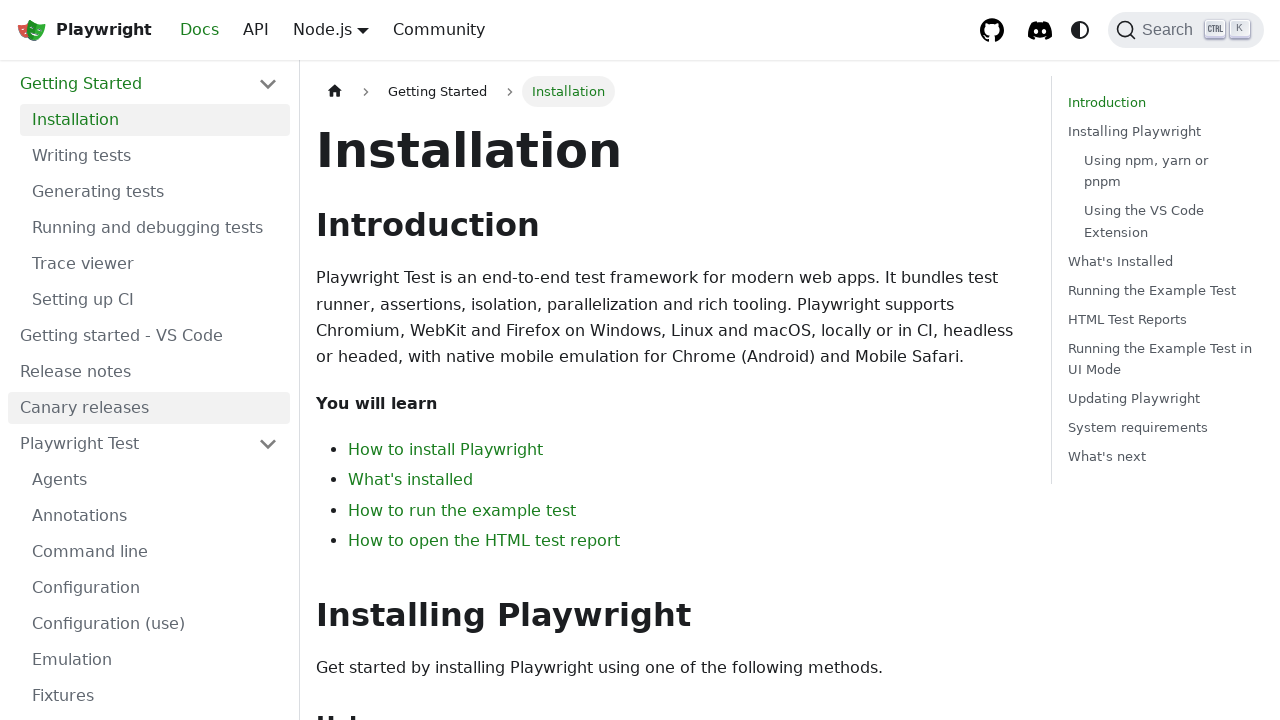